Tests a simple form demo by clicking navigation buttons, entering text in a text box, and clicking a show message button to display the entered text.

Starting URL: http://syntaxprojects.com

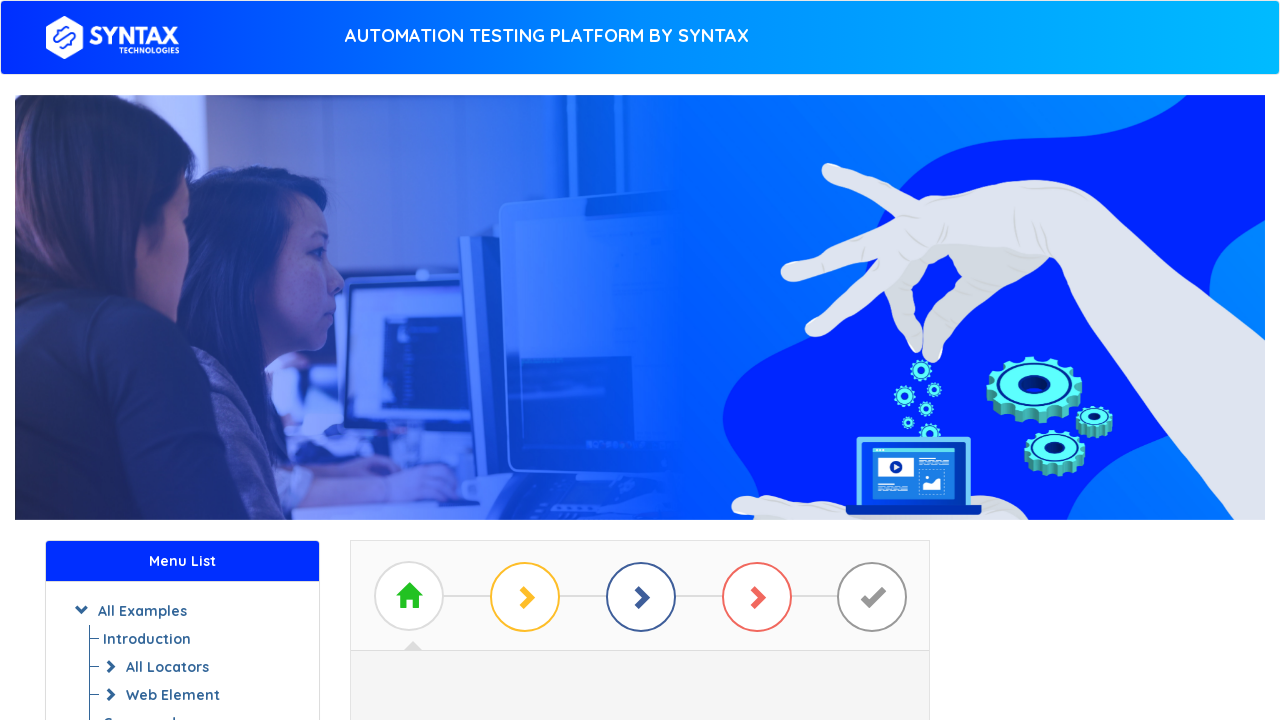

Clicked the 'Start Practicing' button at (640, 372) on a#btn_basic_example
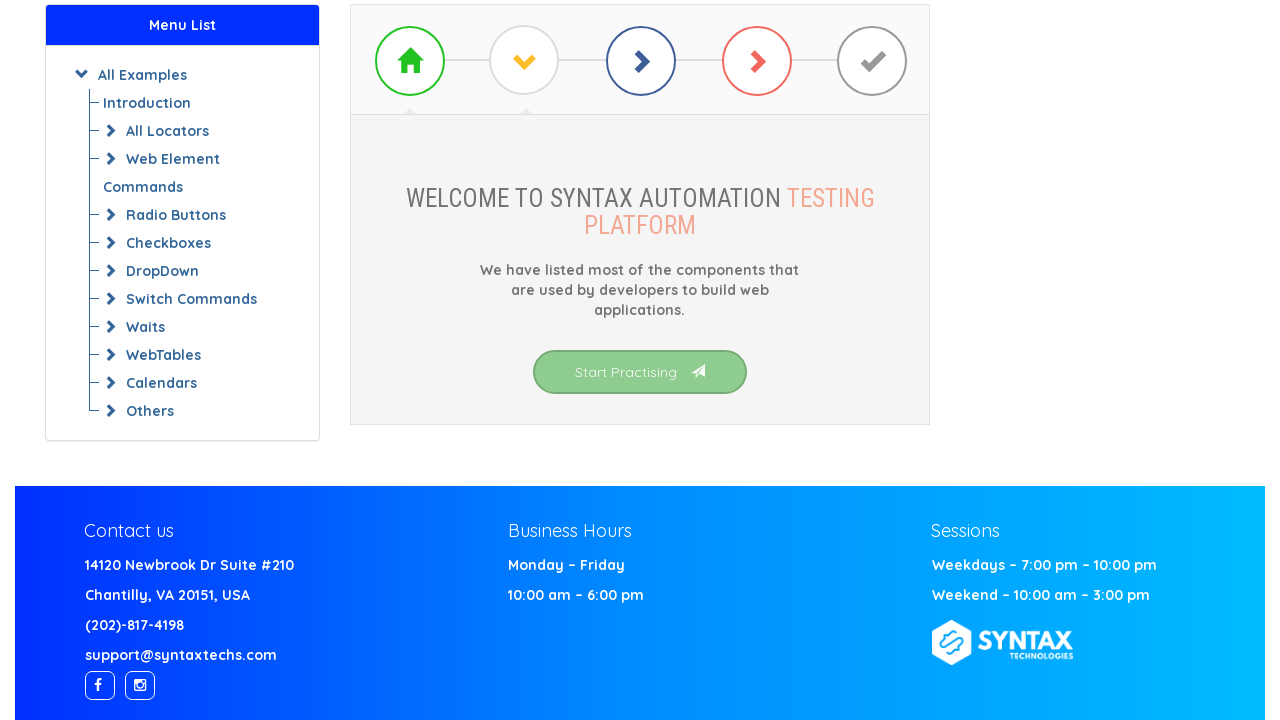

Waited for page to load (networkidle)
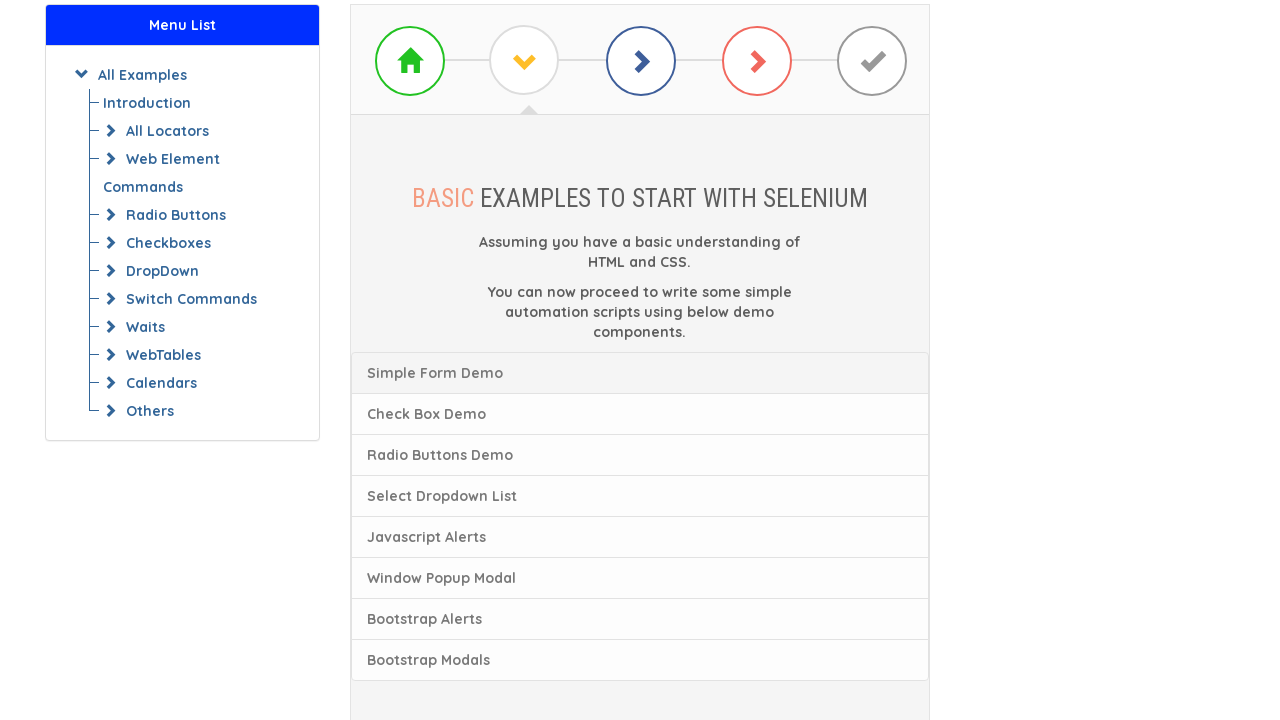

Clicked 'Simple Form Demo' link at (640, 373) on xpath=//a[text() = 'Check Box Demo']/preceding-sibling::a
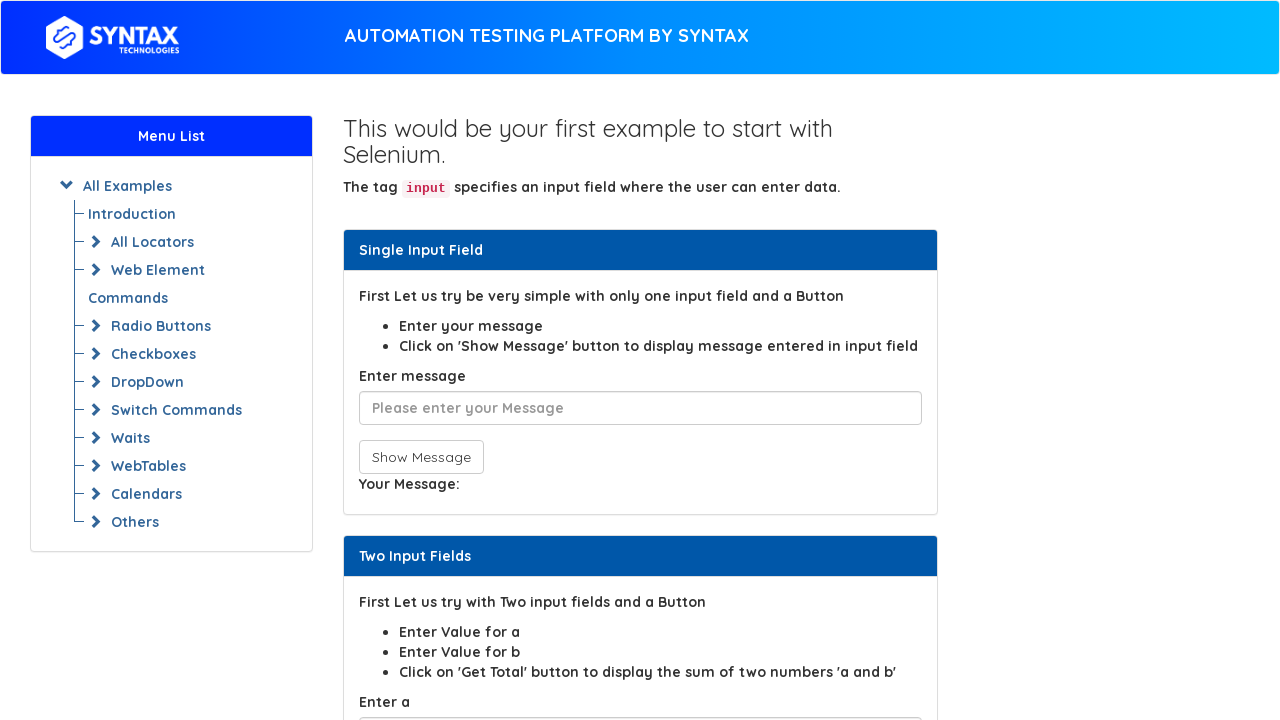

Waited for Simple Form Demo page to load
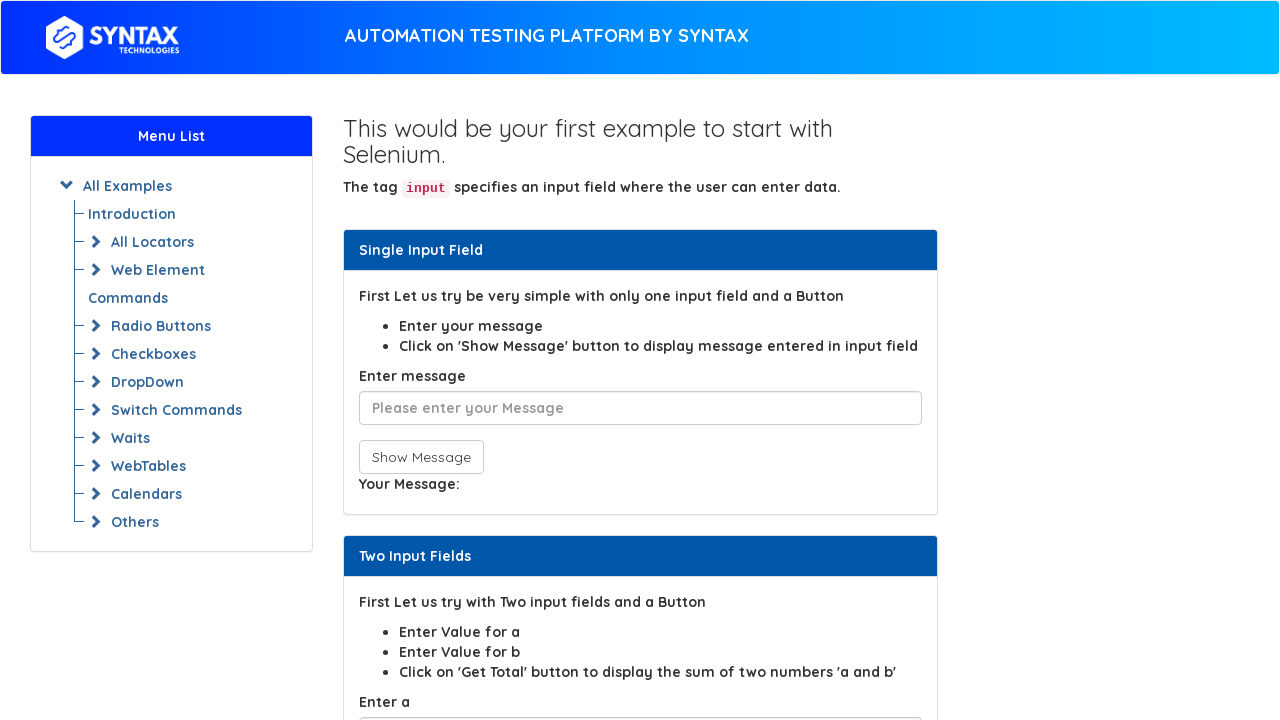

Entered text 'Sameer loves Absolute Xpath' in the text box on input[placeholder^='Please enter']
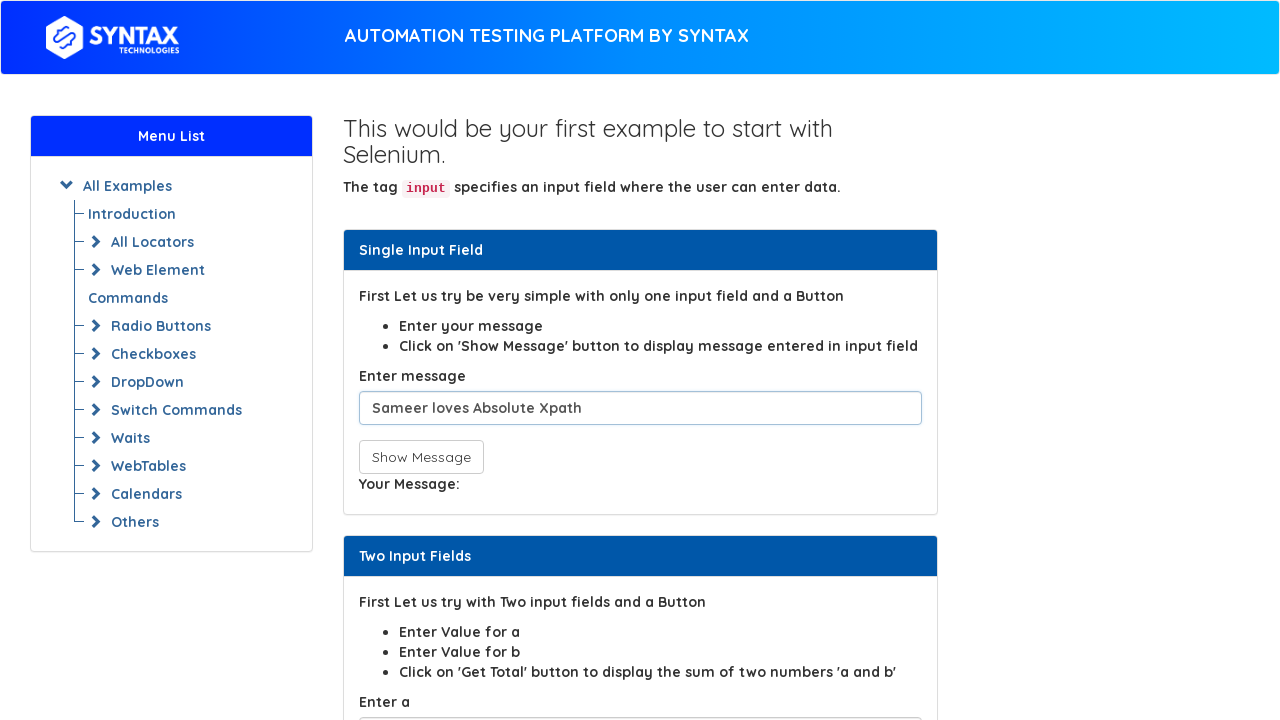

Clicked the 'Show Message' button at (421, 457) on button[onclick*='show']
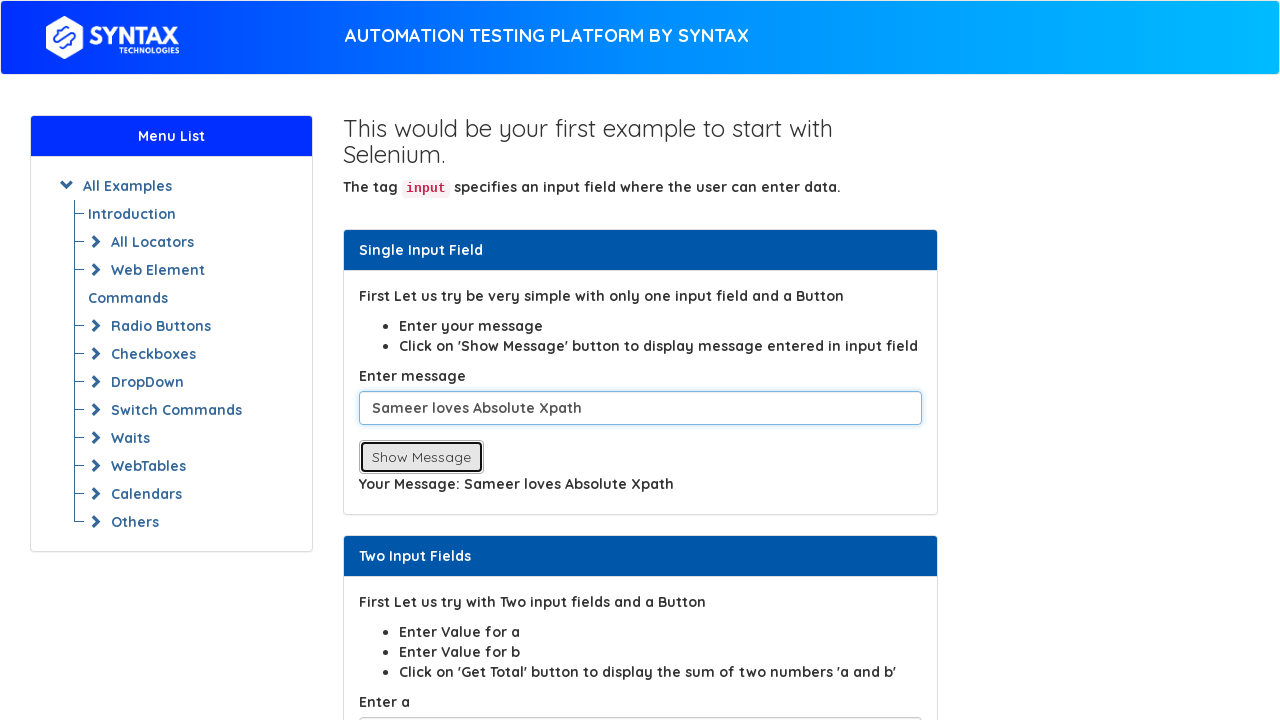

Waited 1 second for message to display
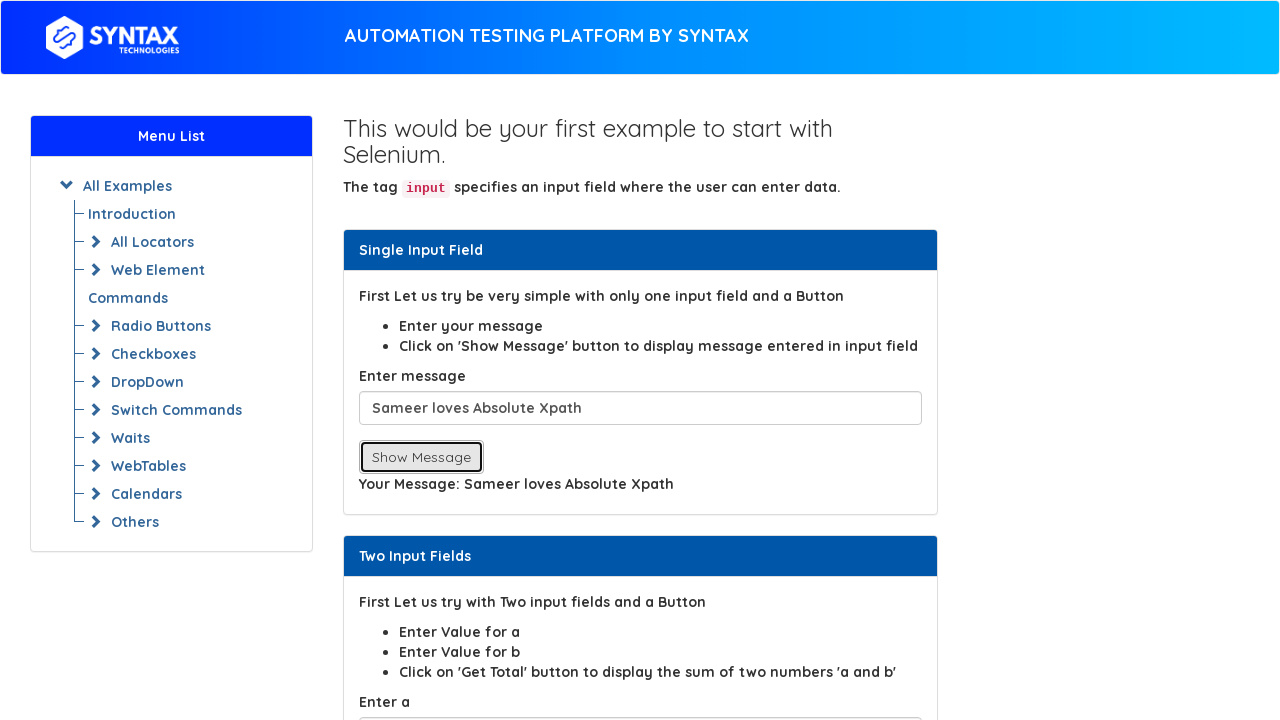

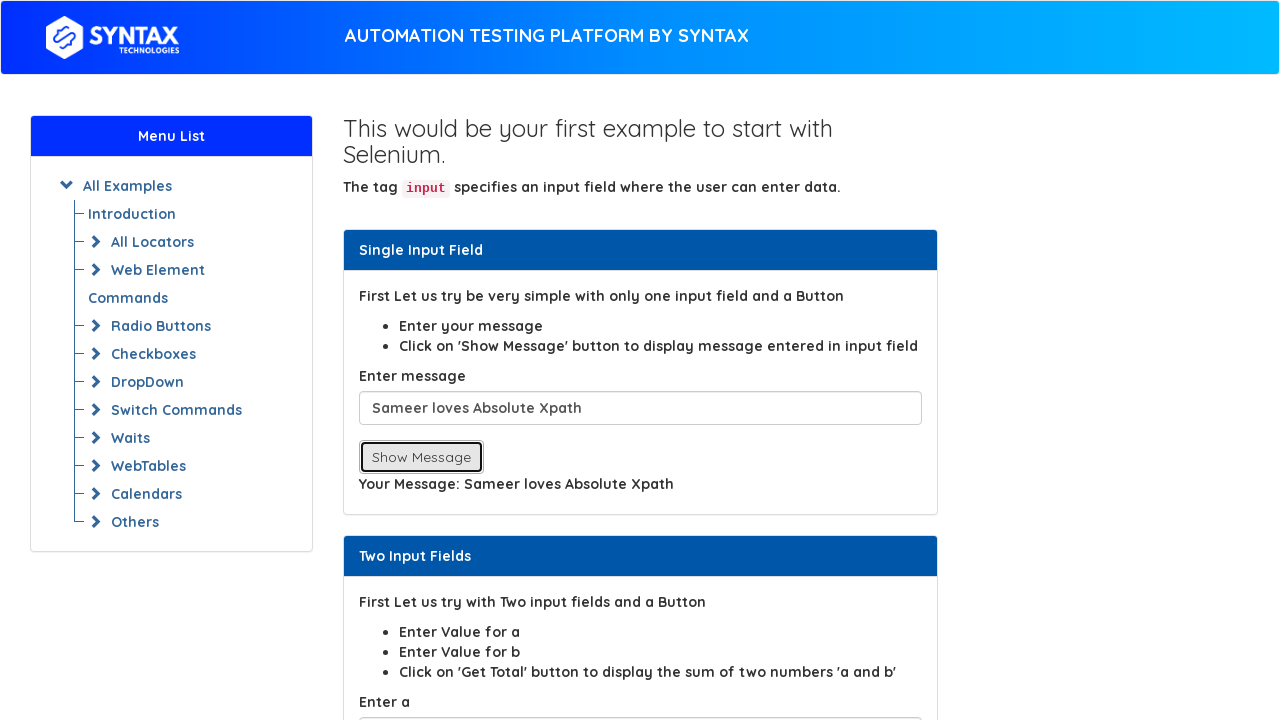